Tests the movie ticket booking functionality by entering number of tickets, selecting ticket class, choosing user registration status, entering a promo code, clicking the Book Now button, and verifying the calculated final price.

Starting URL: https://muntasir101.github.io/Movie-Ticket-Booking/

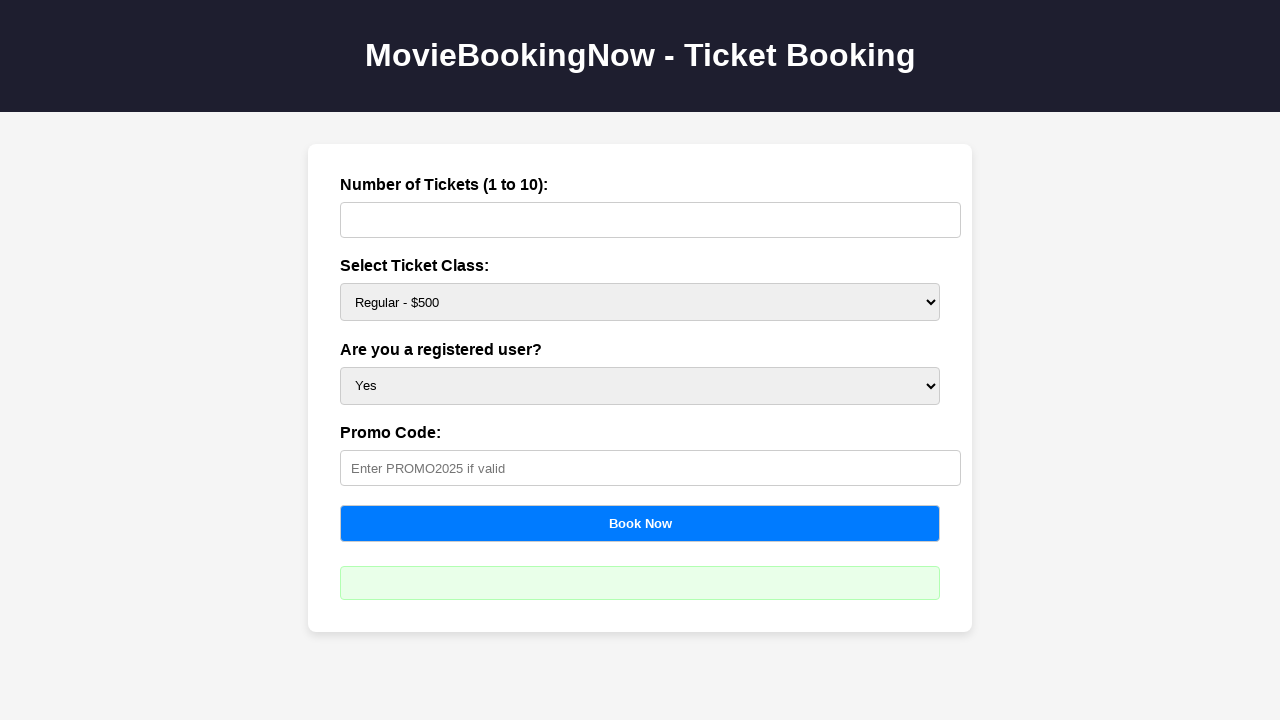

Waited for tickets input field to be available
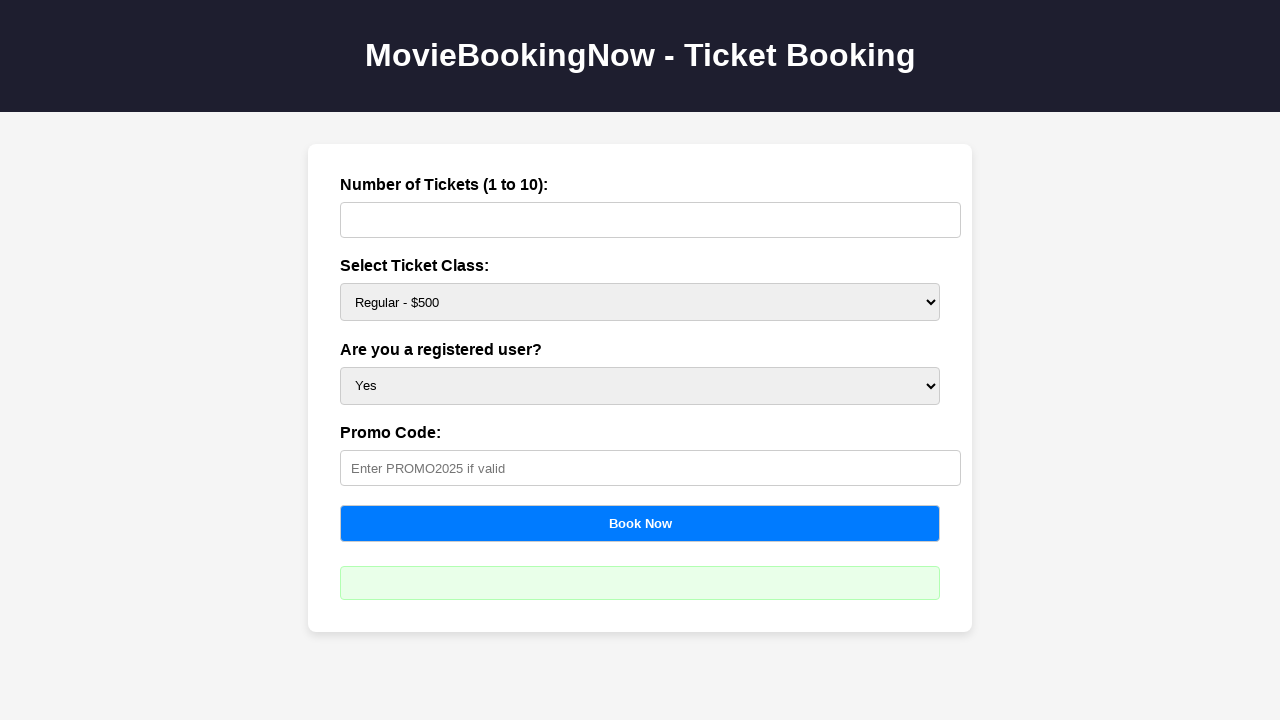

Entered 7 as the number of tickets on #tickets
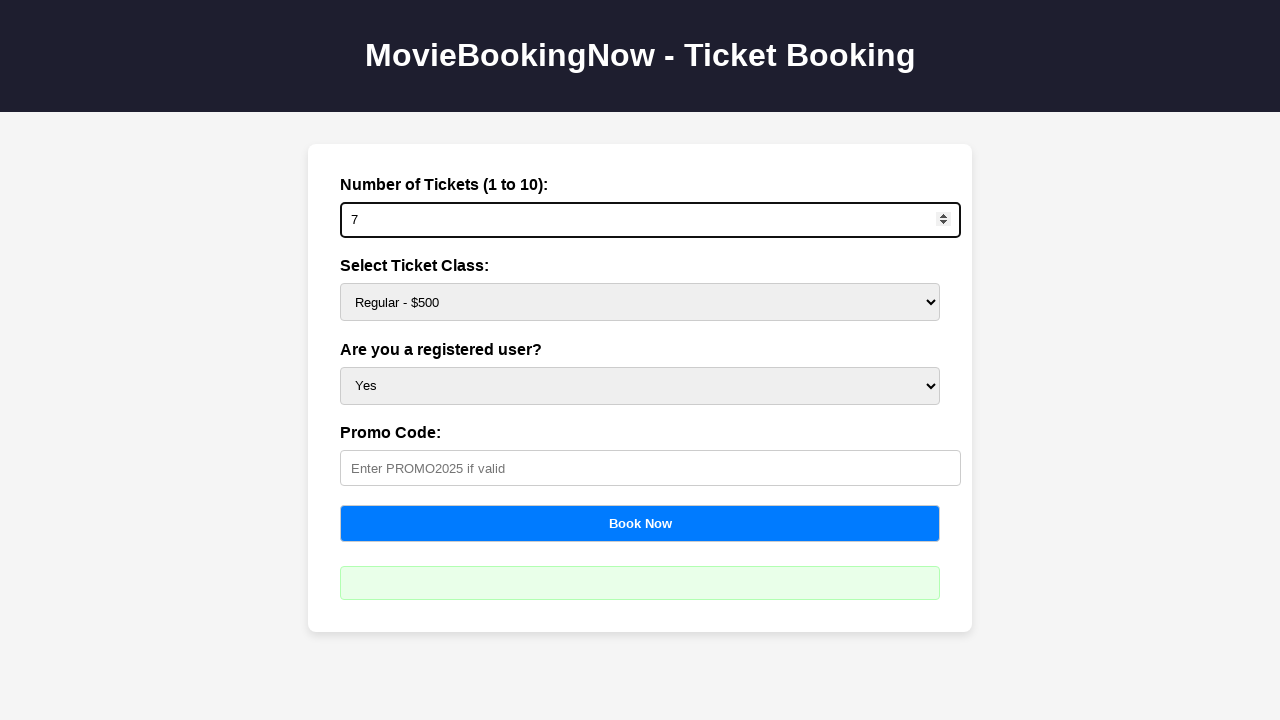

Waited for ticket class dropdown to be available
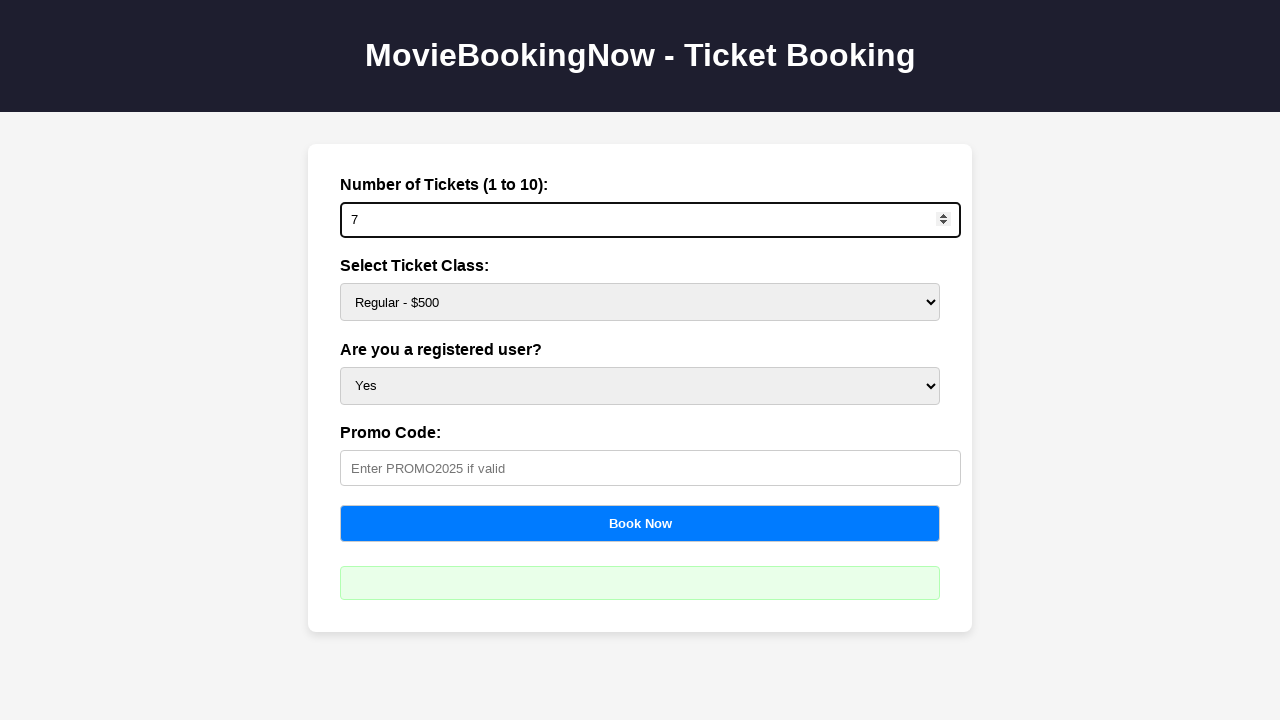

Selected Gold ticket class with price $1000 on #price
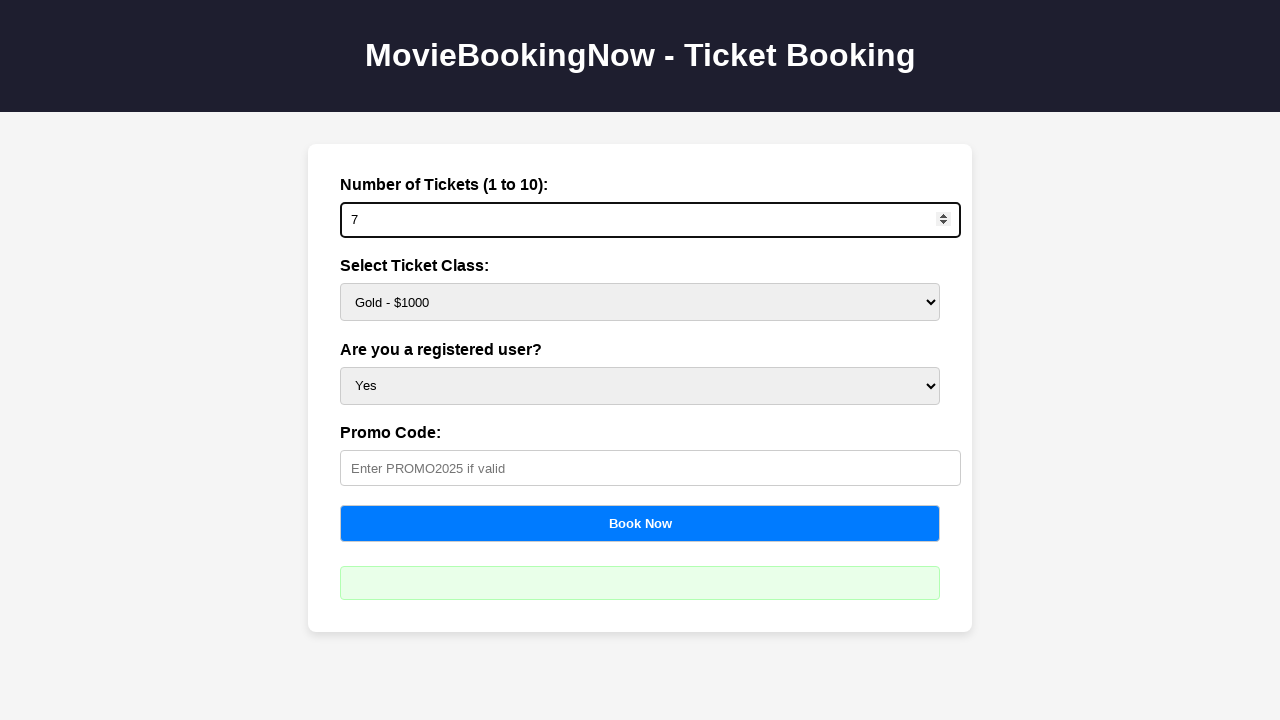

Waited for user registration status dropdown to be available
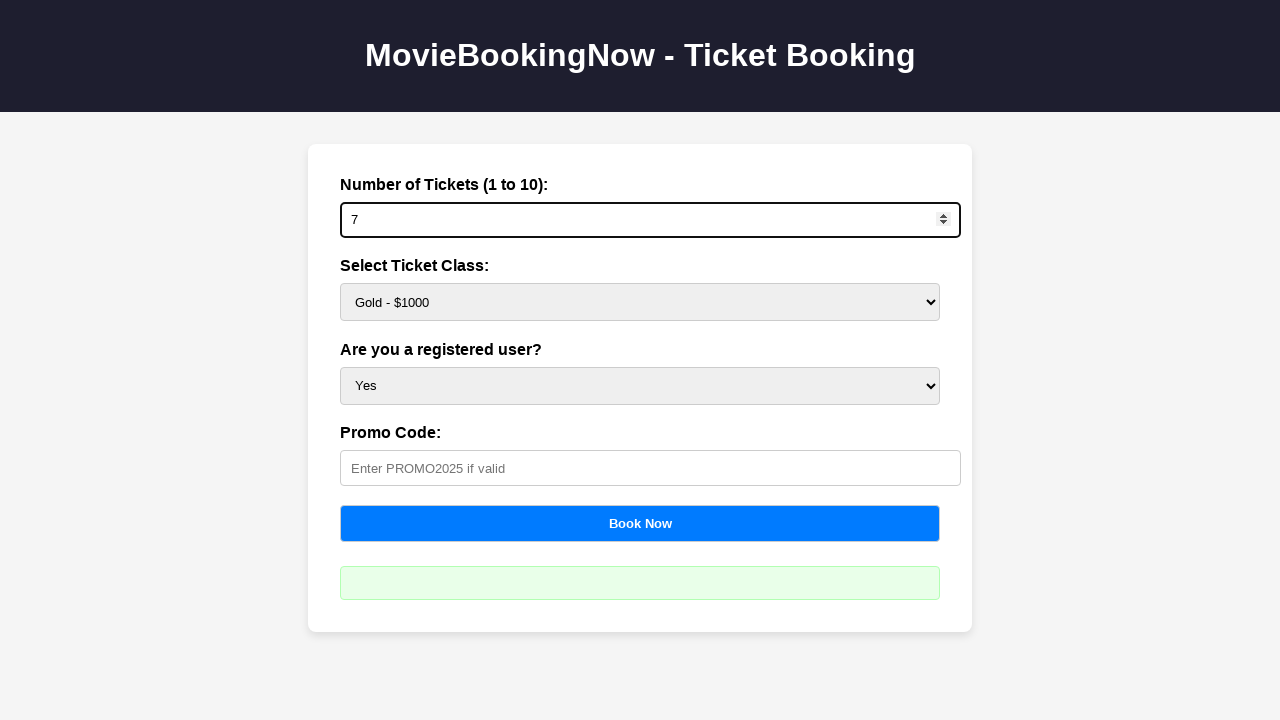

Selected 'No' for registered user status on #user
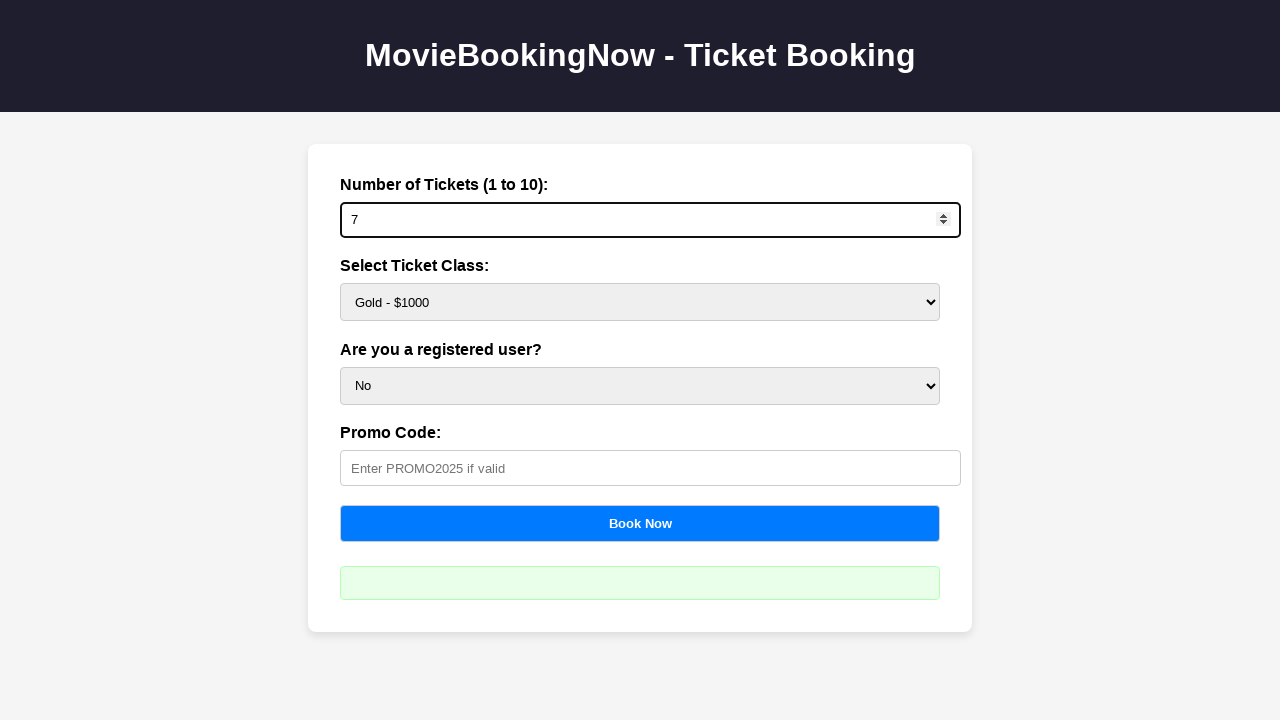

Waited for promo code input field to be available
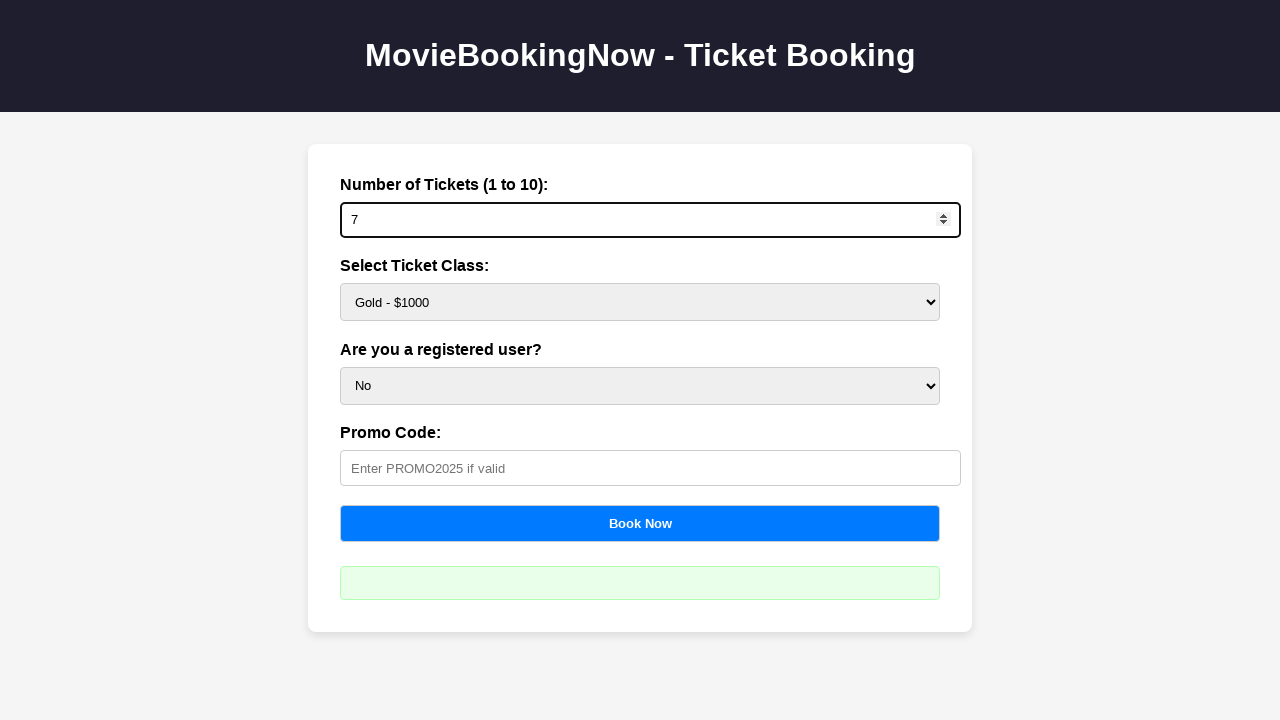

Entered promo code 'PROMO2025' on #promo
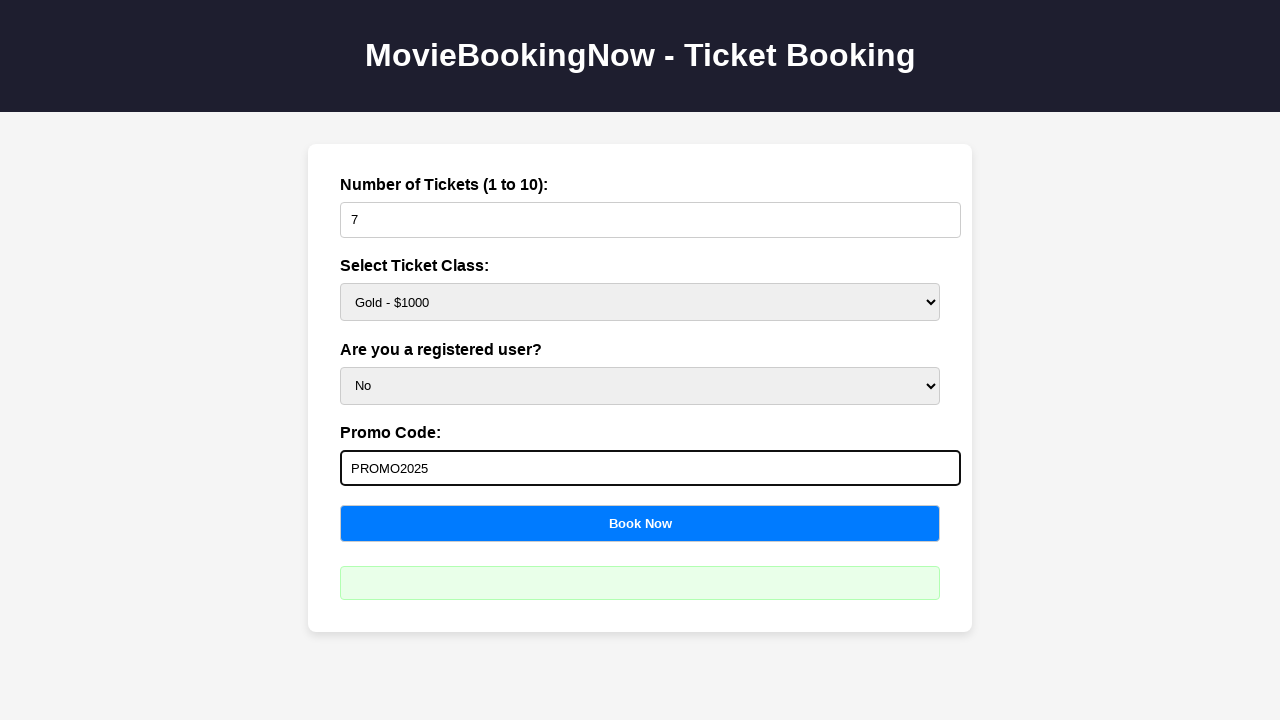

Clicked the Book Now button to calculate booking at (640, 523) on button[onclick='calculateBooking()']
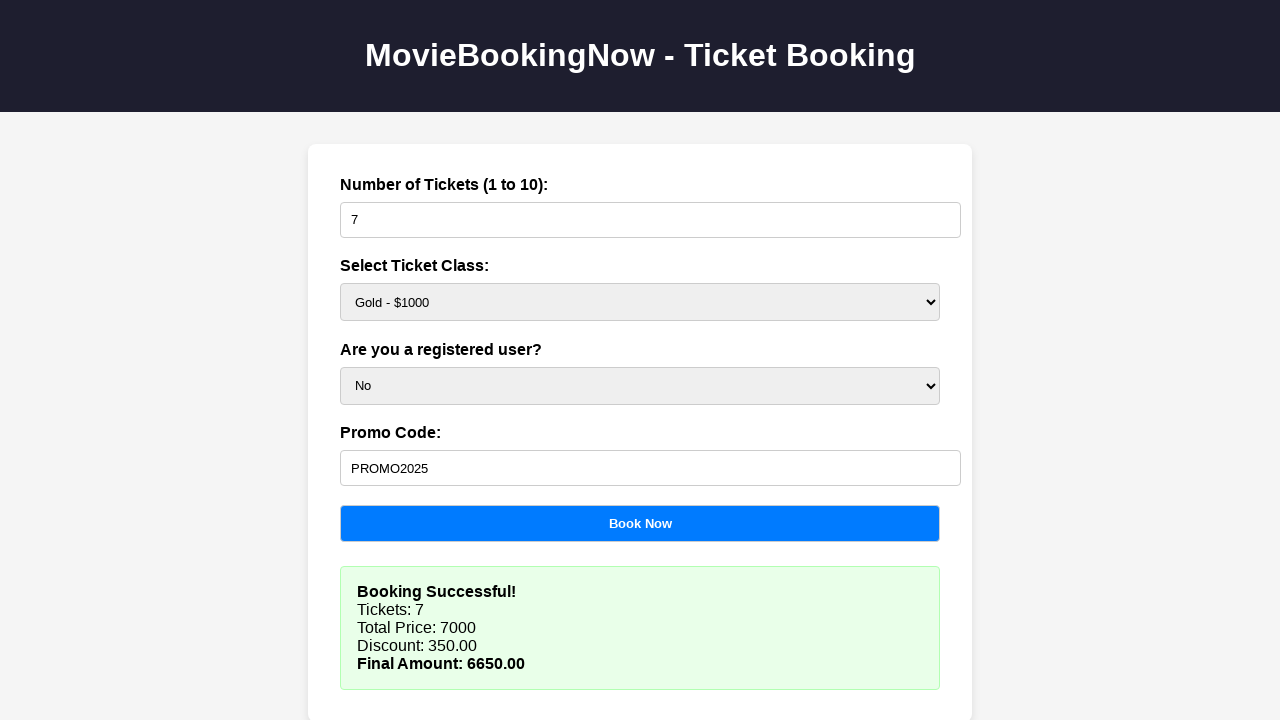

Final price calculation displayed successfully
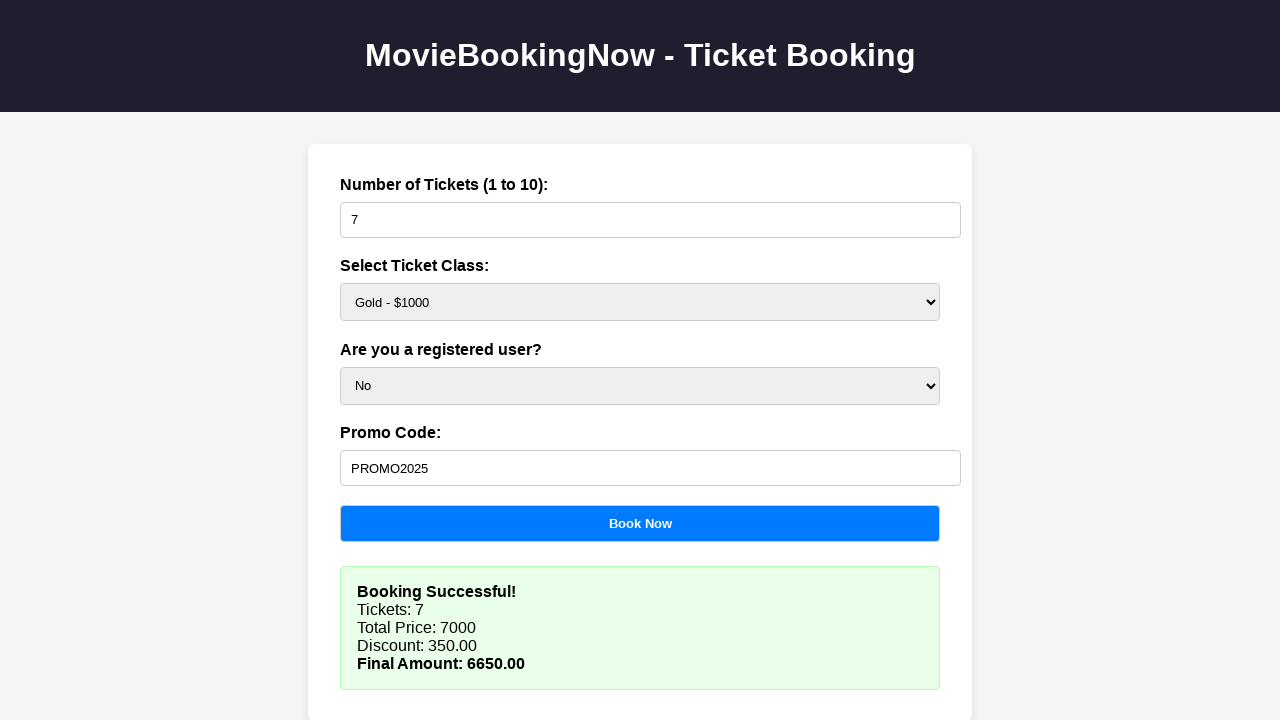

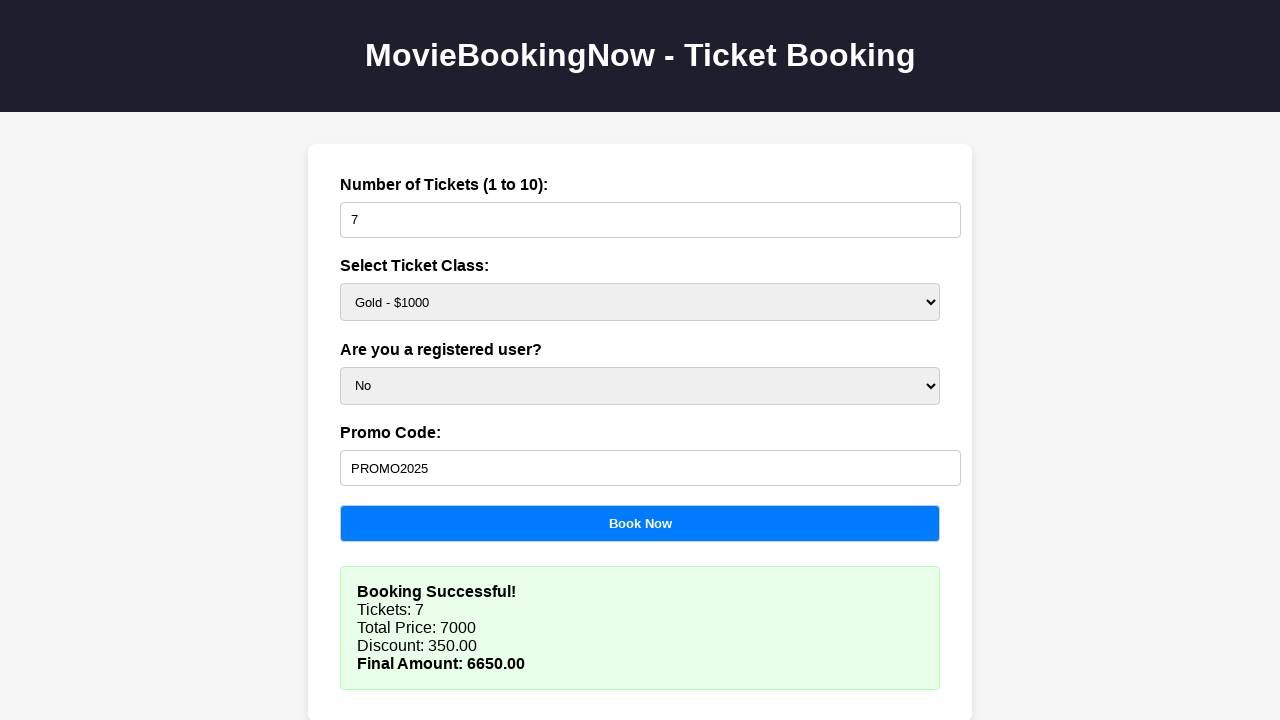